Tests checkbox functionality by finding all checkboxes on the page and clicking any that are not already selected to ensure all checkboxes become checked.

Starting URL: https://the-internet.herokuapp.com/checkboxes

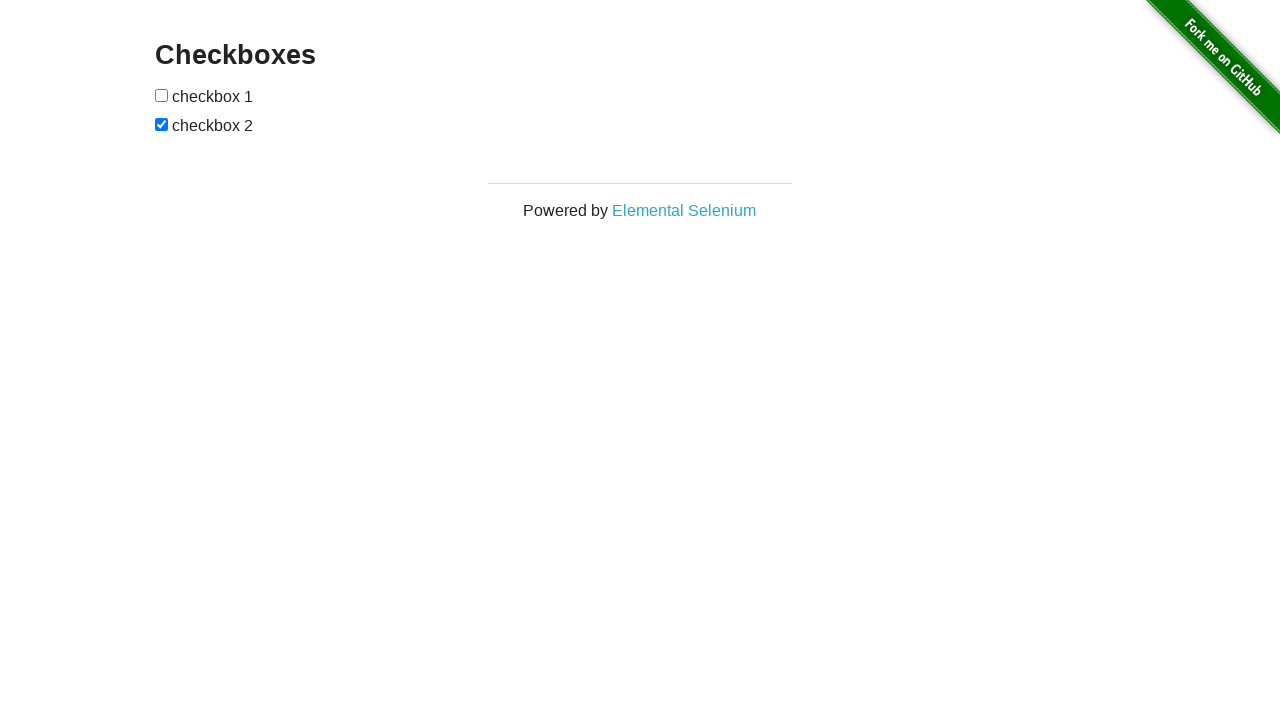

Waited for first checkbox to be present on the page
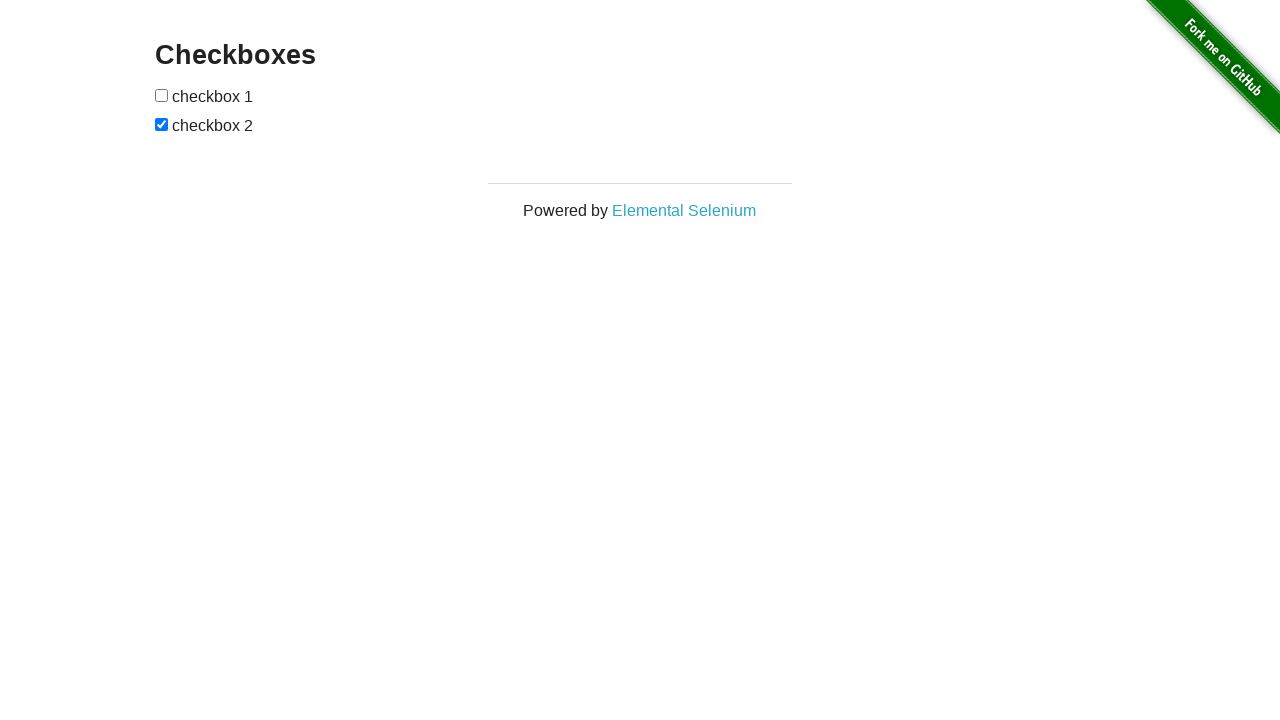

Found 2 checkboxes on the page
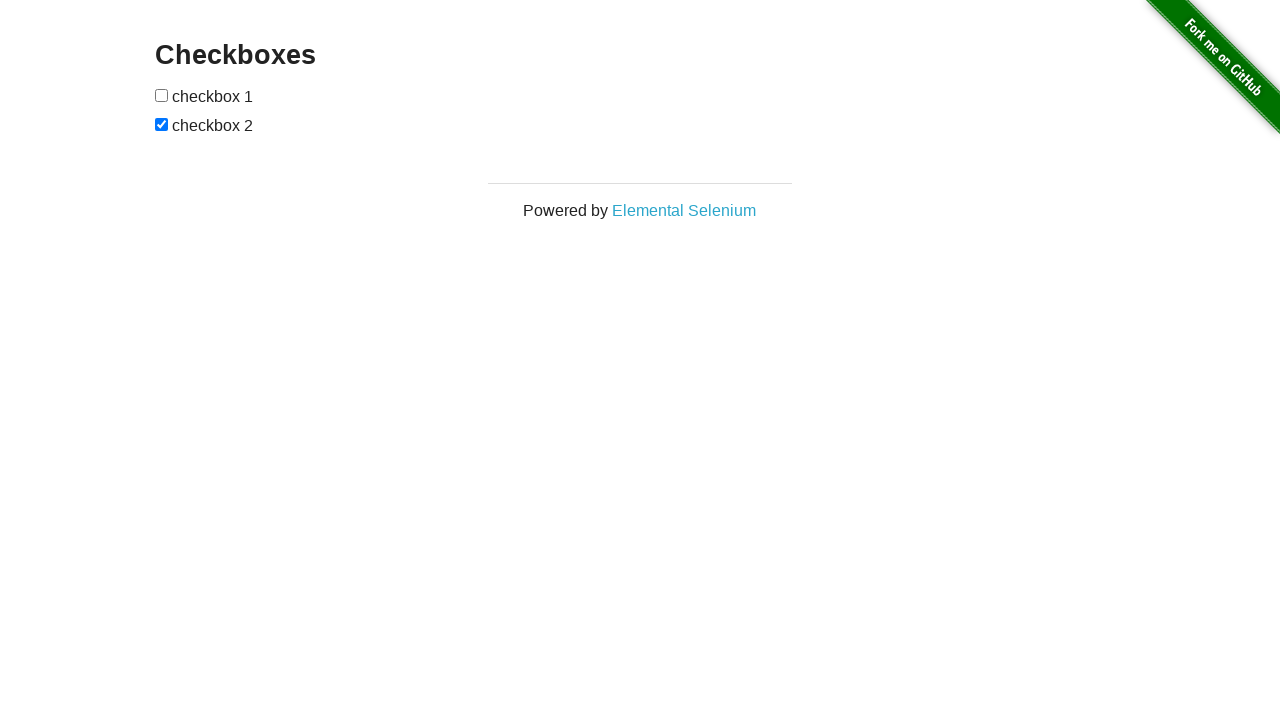

Clicked checkbox 1 to select it at (162, 95) on input[type='checkbox'] >> nth=0
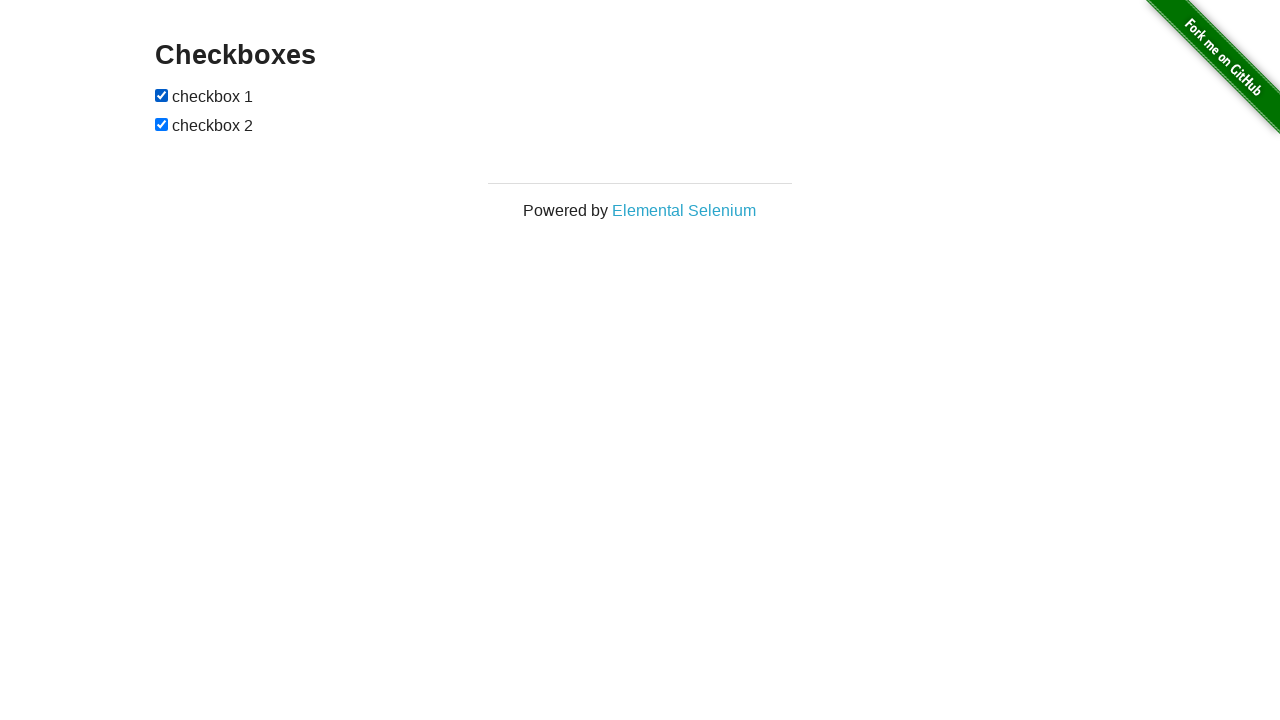

Checkbox 2 was already selected
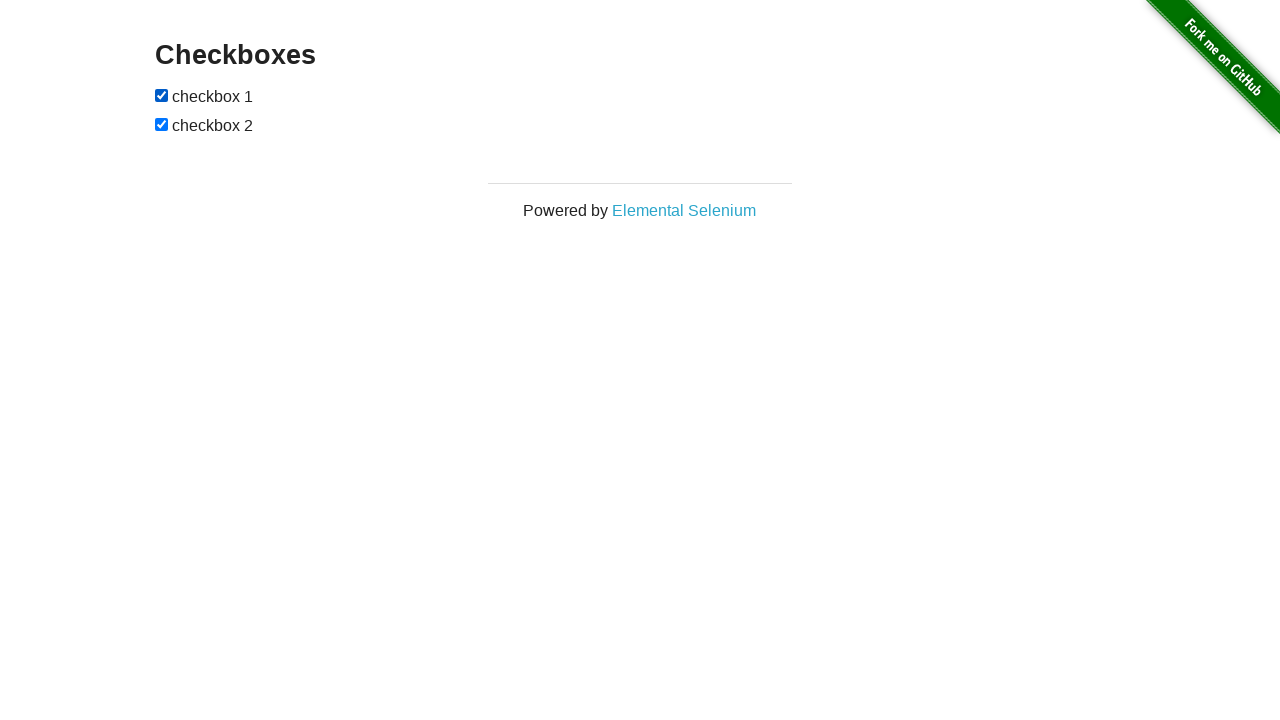

Verified checkbox 1 is selected
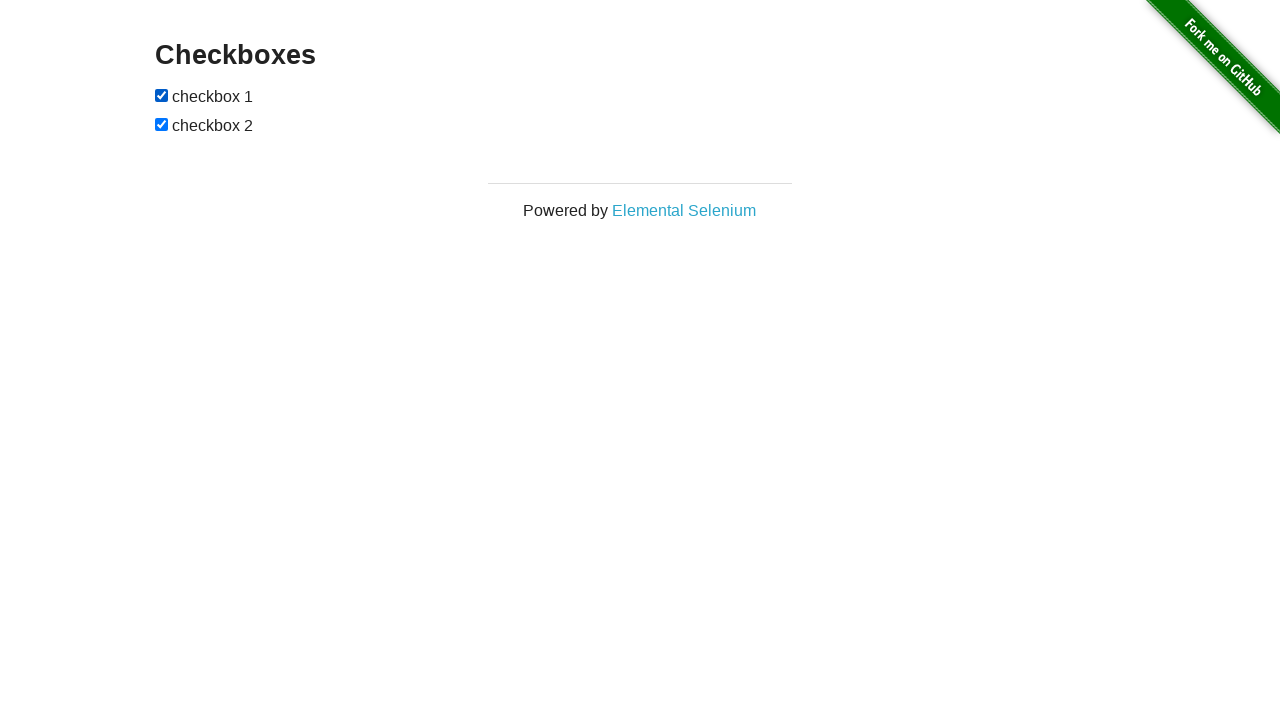

Verified checkbox 2 is selected
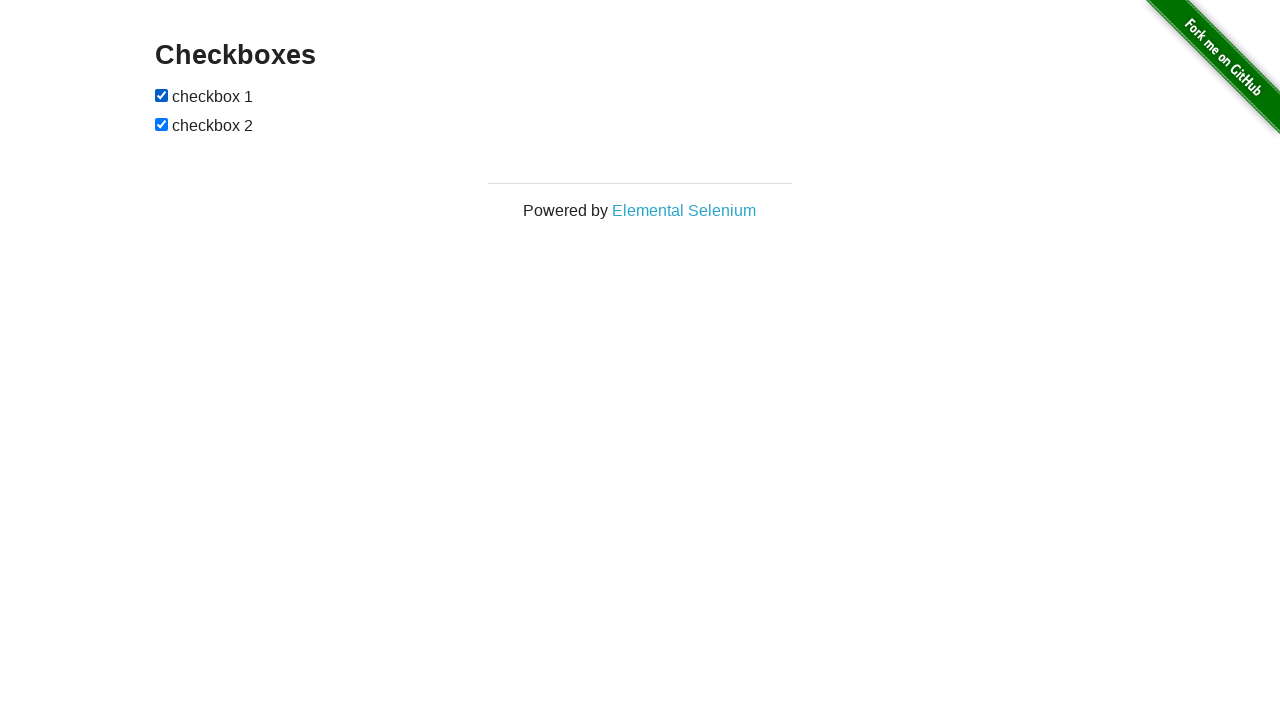

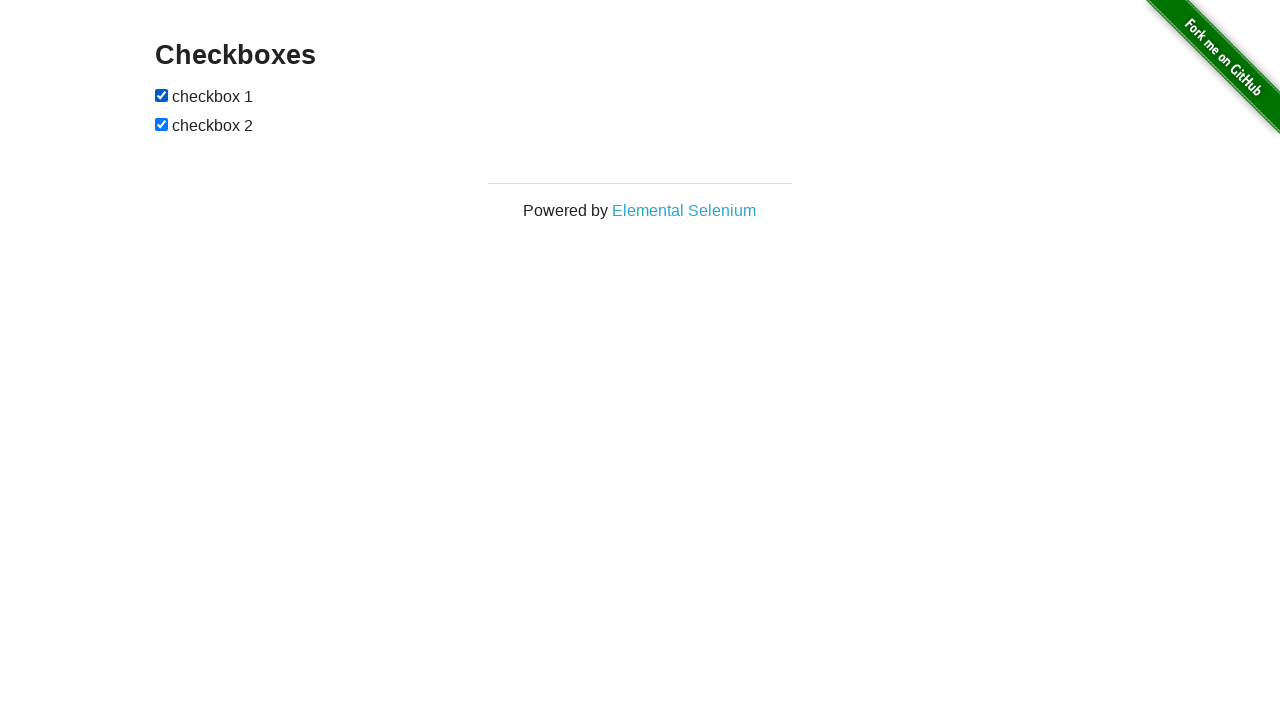